Tests browser tab switching functionality by opening a new tab and navigating to a different website (House of Indya) while the original tab has FabAlley open.

Starting URL: https://www.faballey.com/

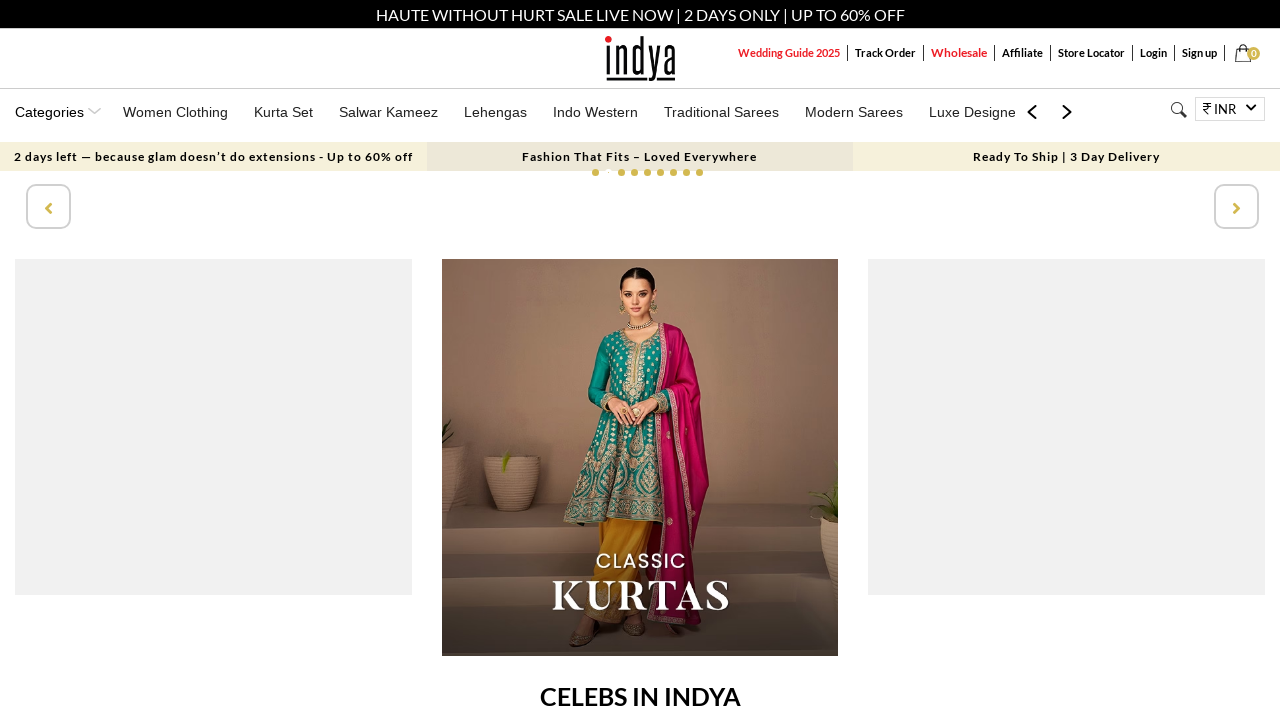

Set viewport to 1920x1080 on FabAlley tab
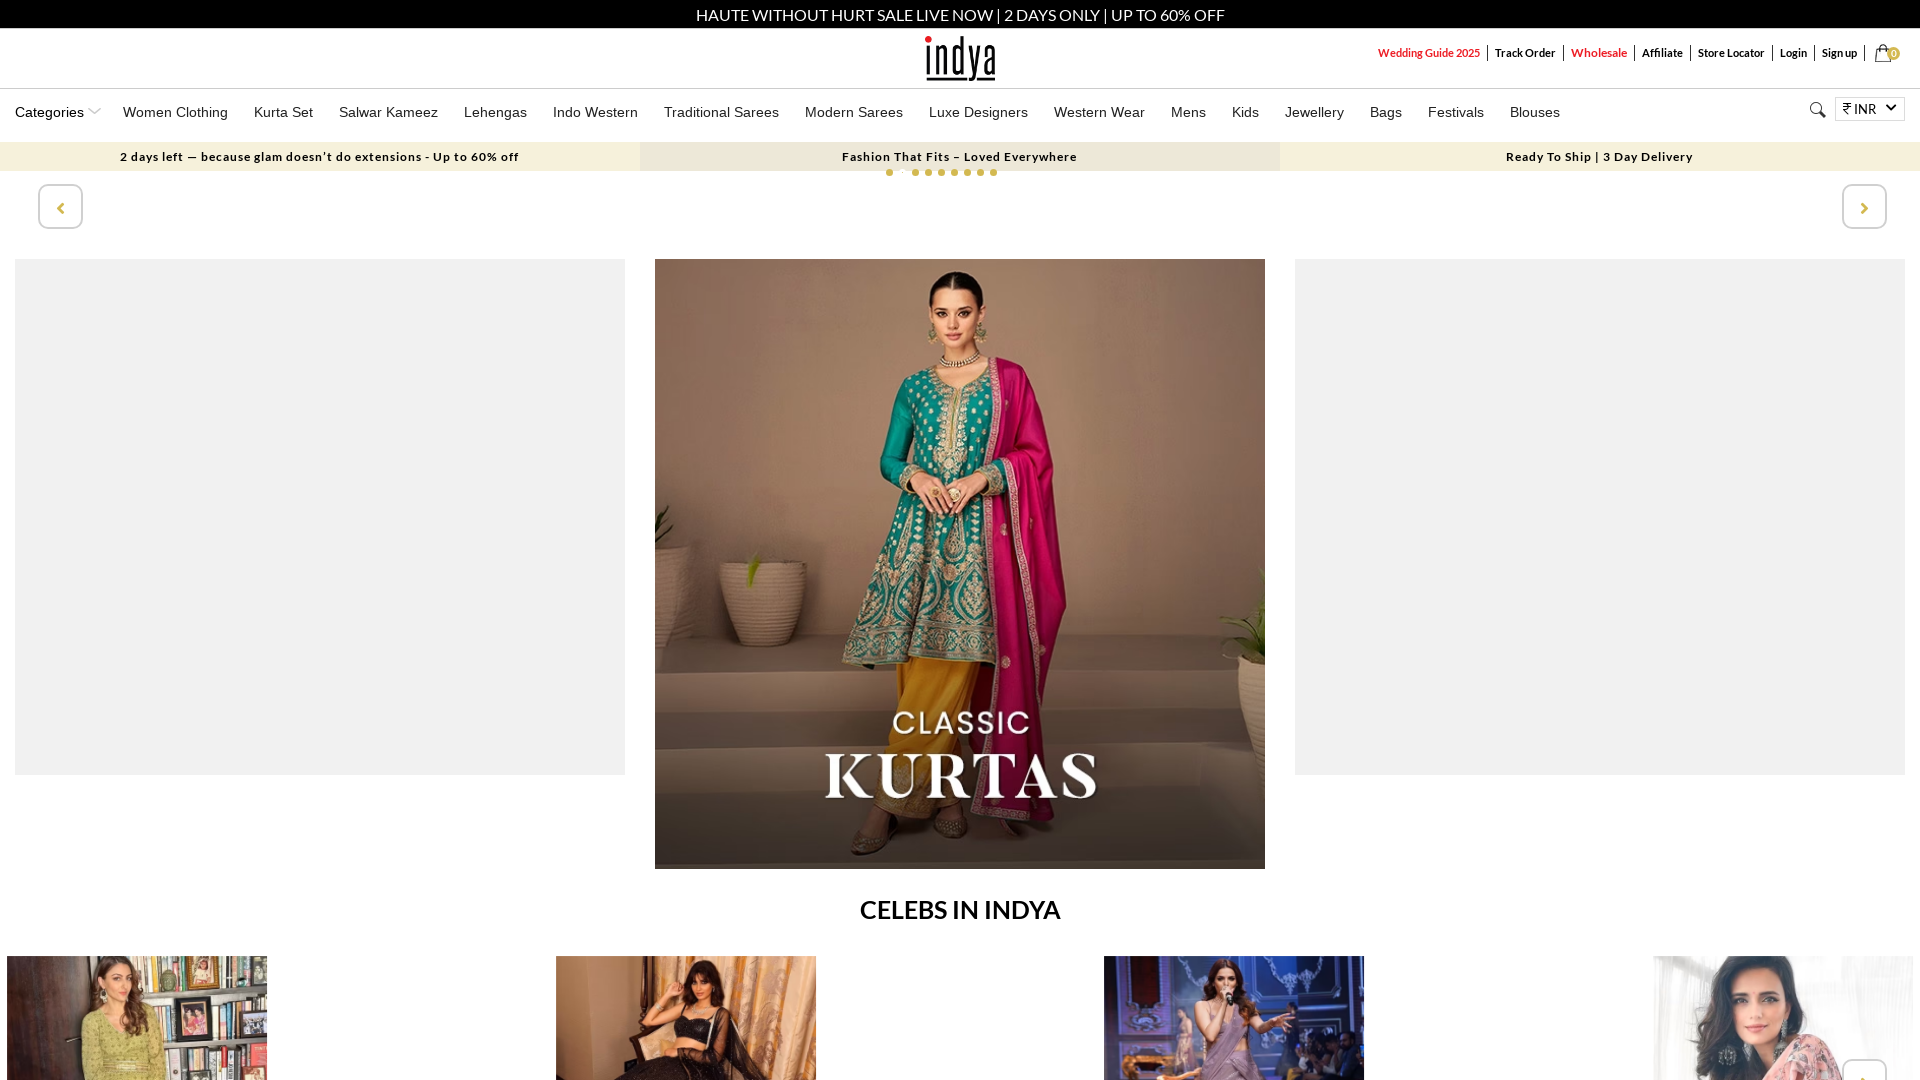

Opened new browser tab
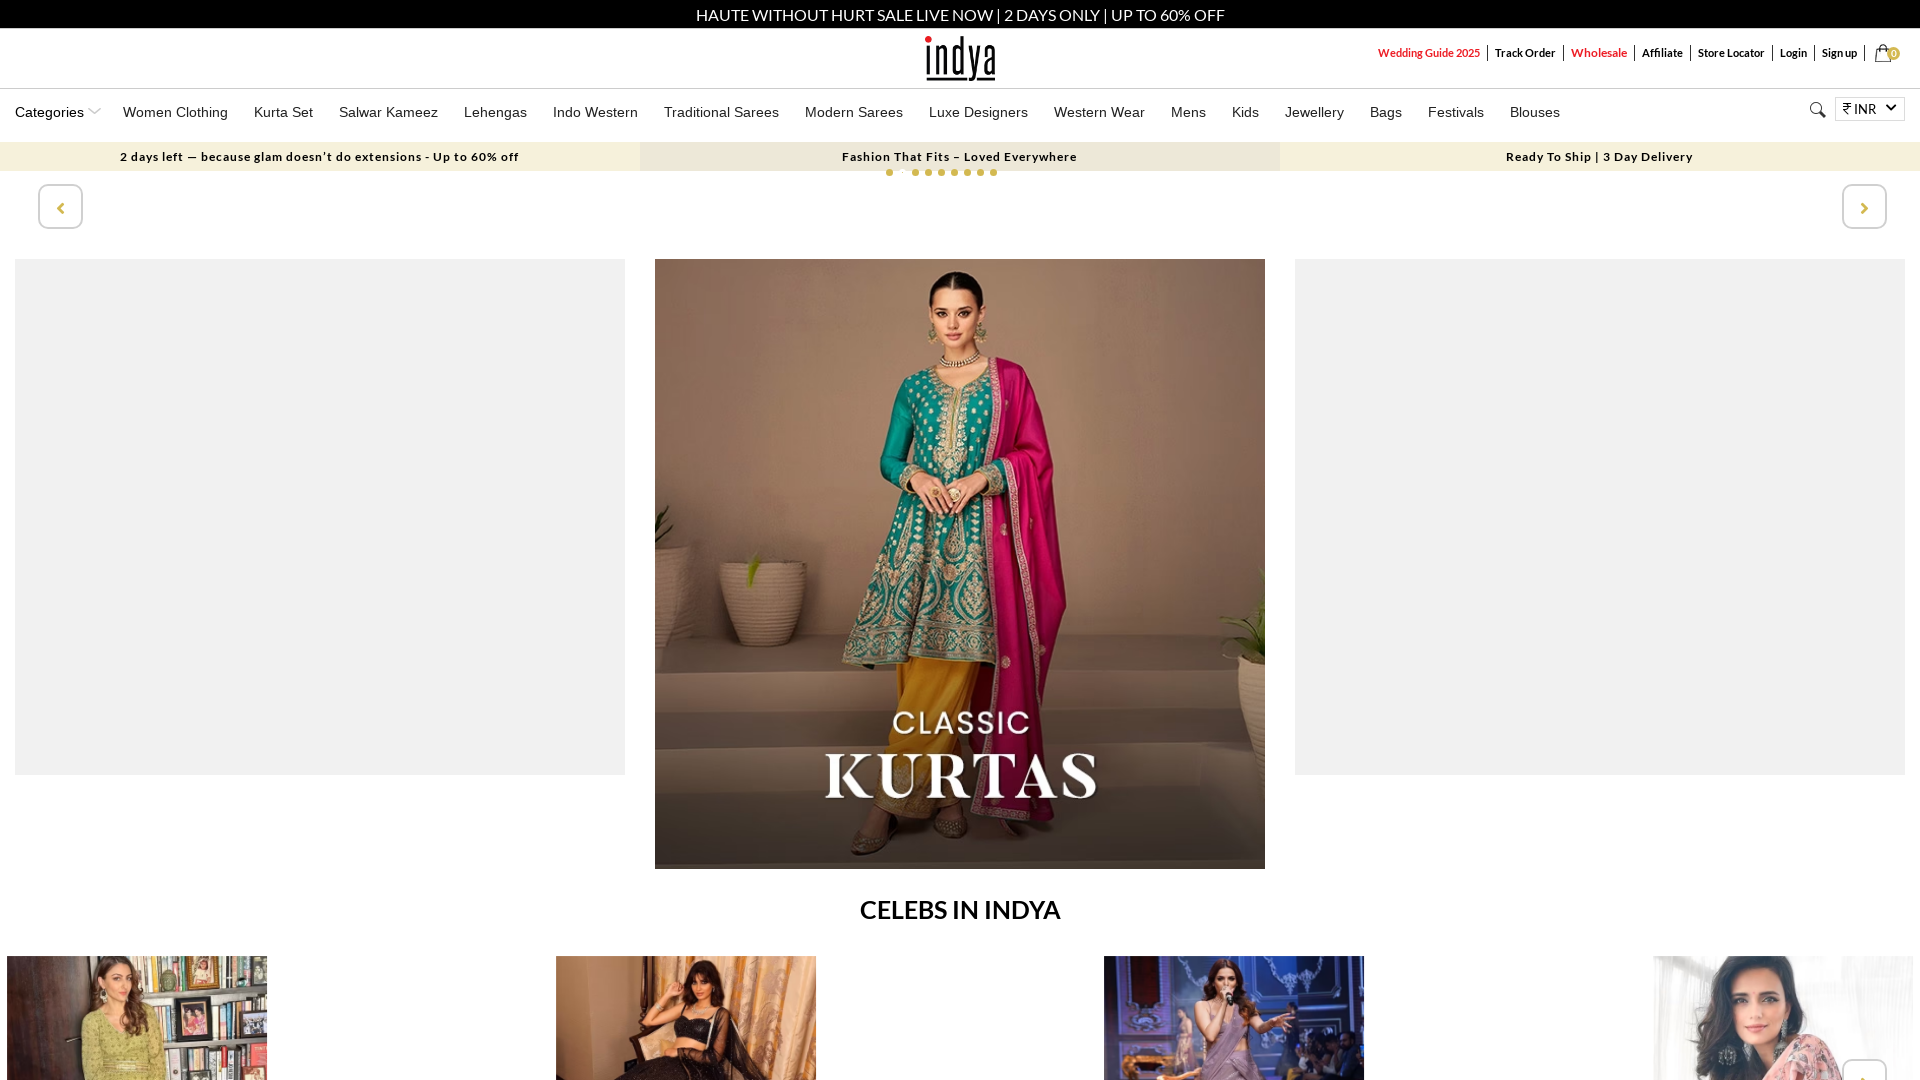

Navigated new tab to House of Indya website
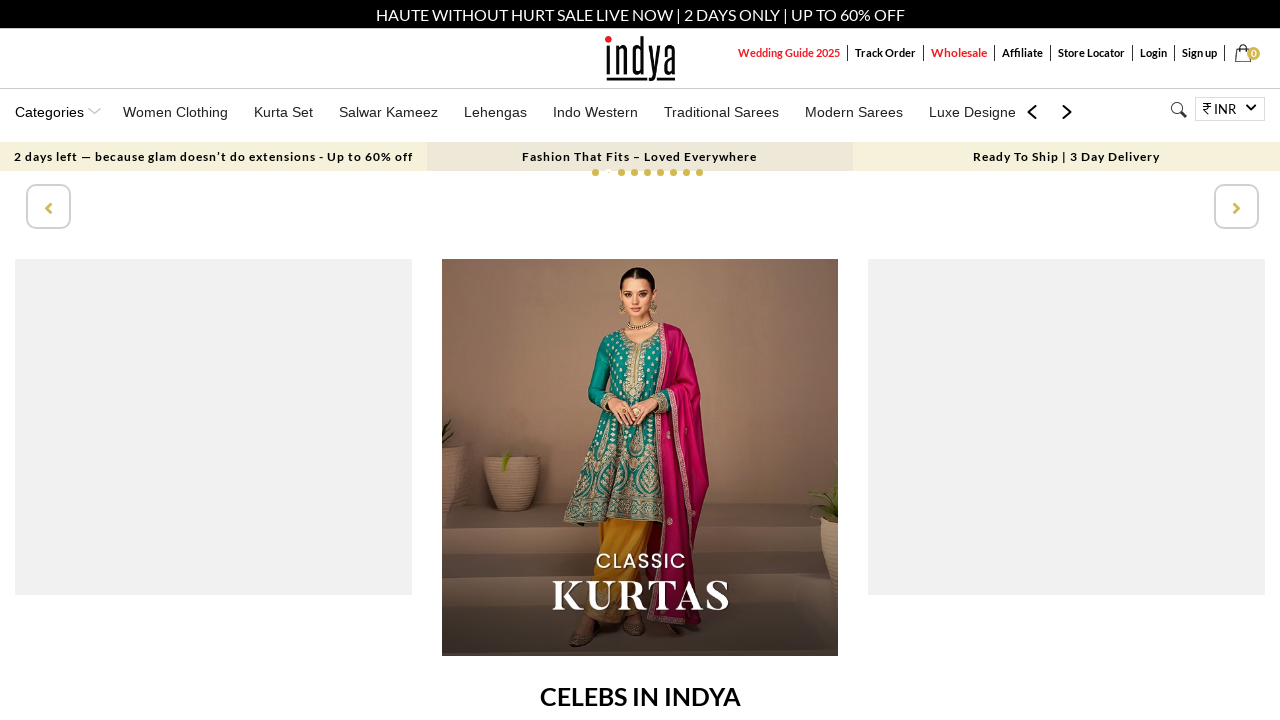

House of Indya page DOM content loaded
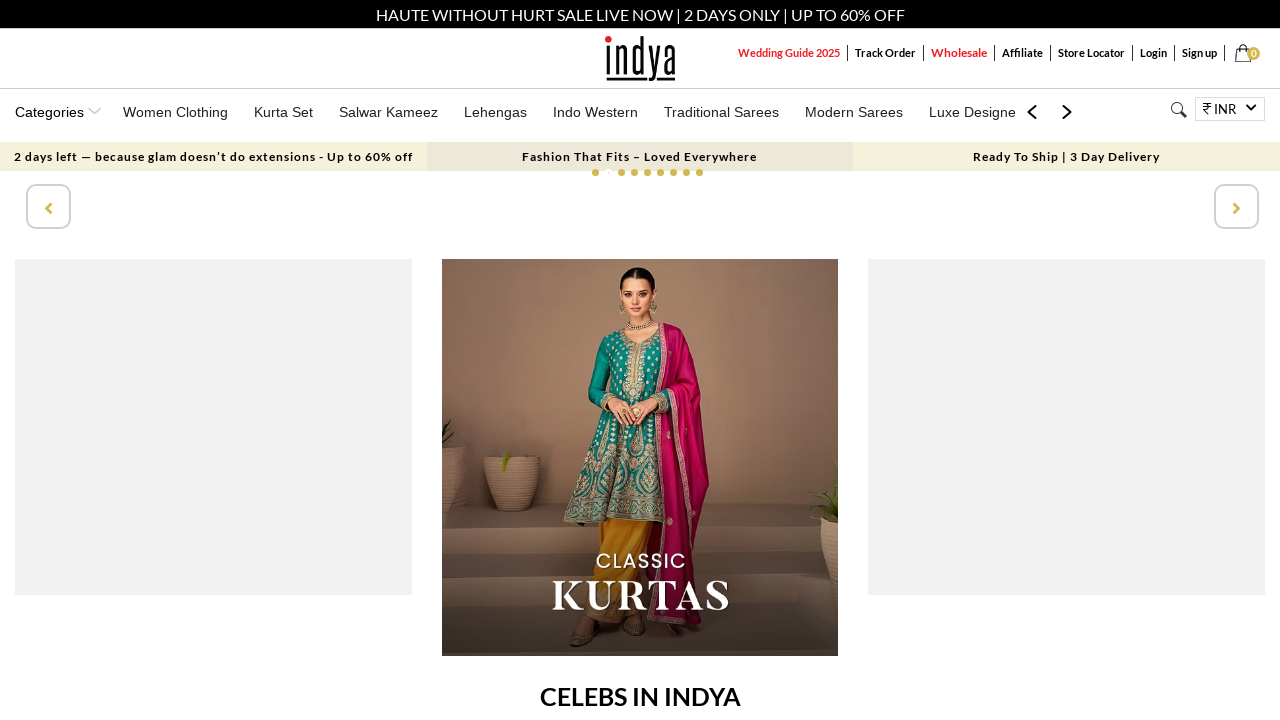

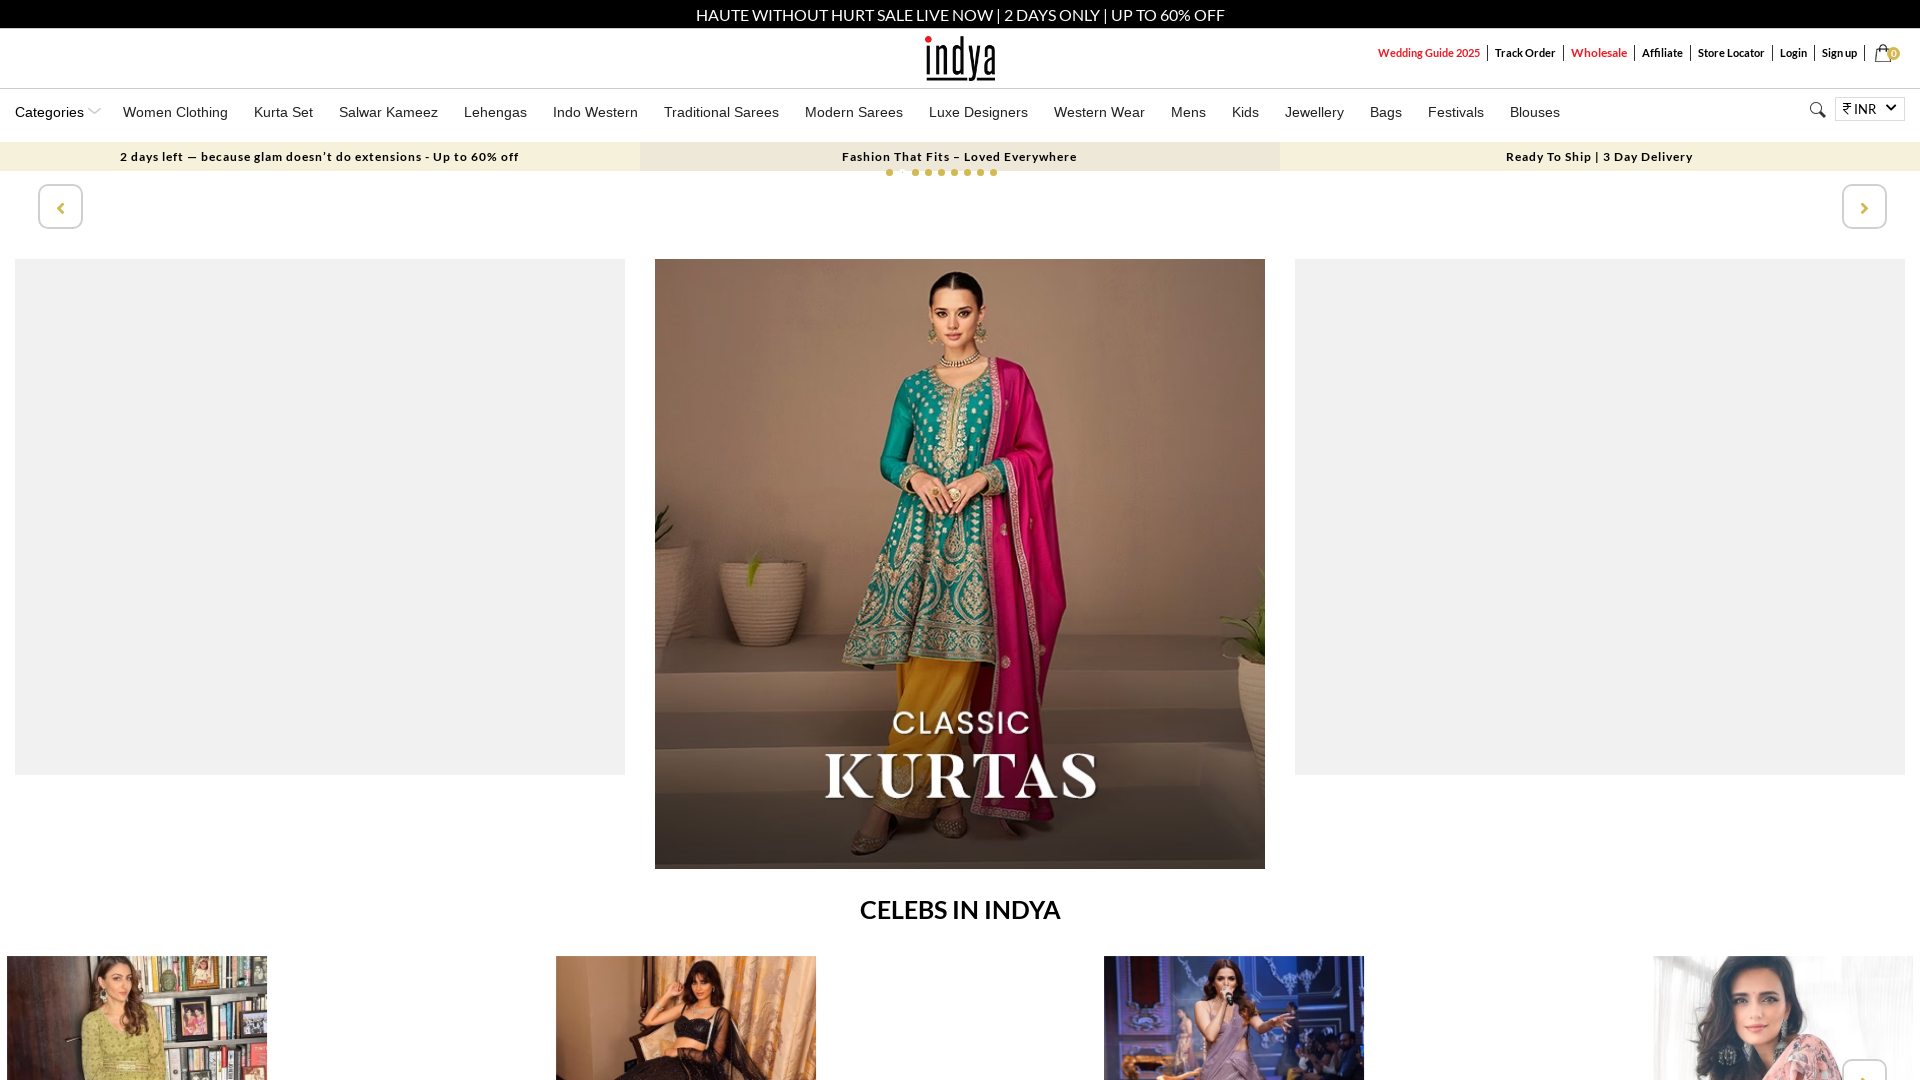